Tests sorting the Due column in descending order by clicking the column header twice and verifying the values are sorted correctly

Starting URL: http://the-internet.herokuapp.com/tables

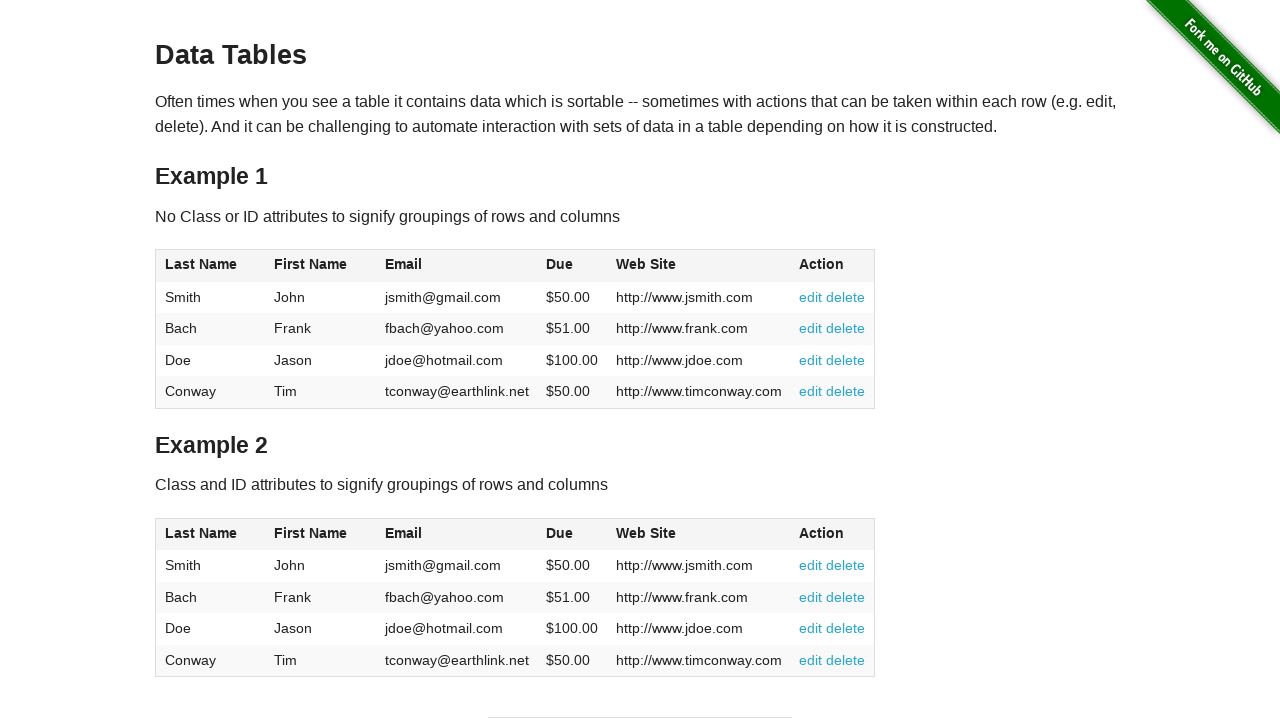

Clicked Due column header (1st click) at (572, 266) on #table1 thead tr th:nth-of-type(4)
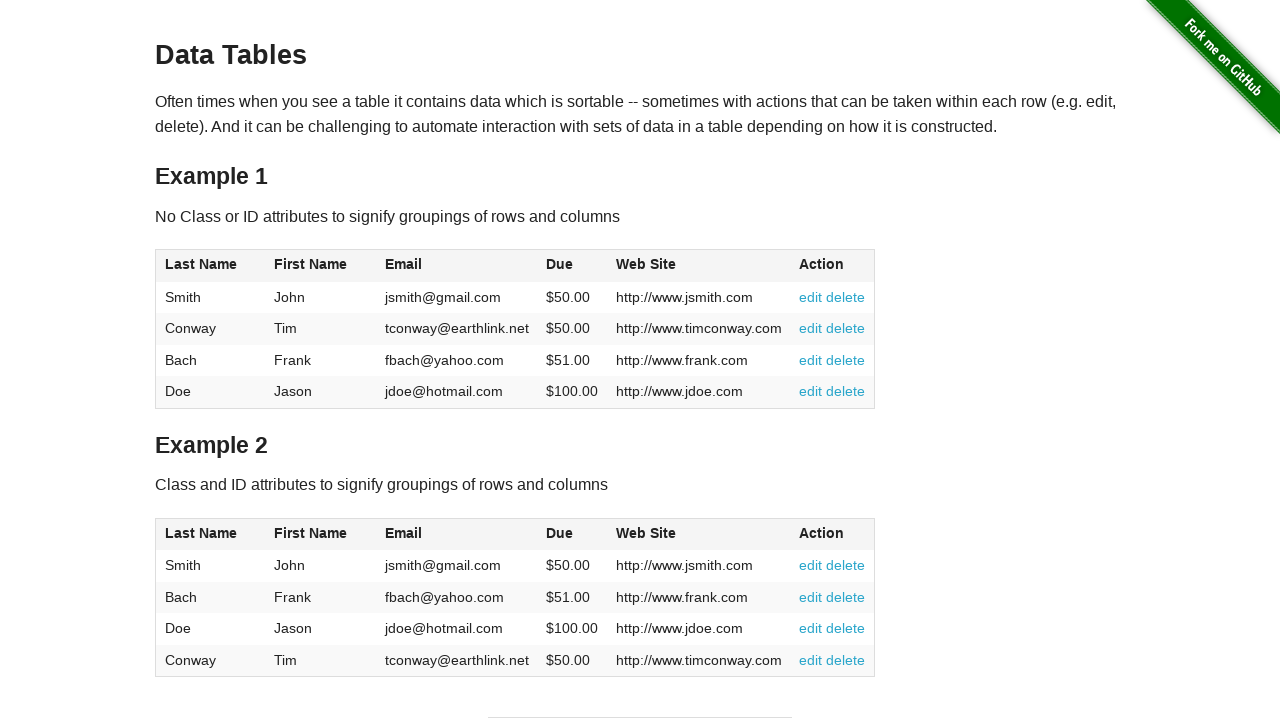

Clicked Due column header (2nd click to sort descending) at (572, 266) on #table1 thead tr th:nth-of-type(4)
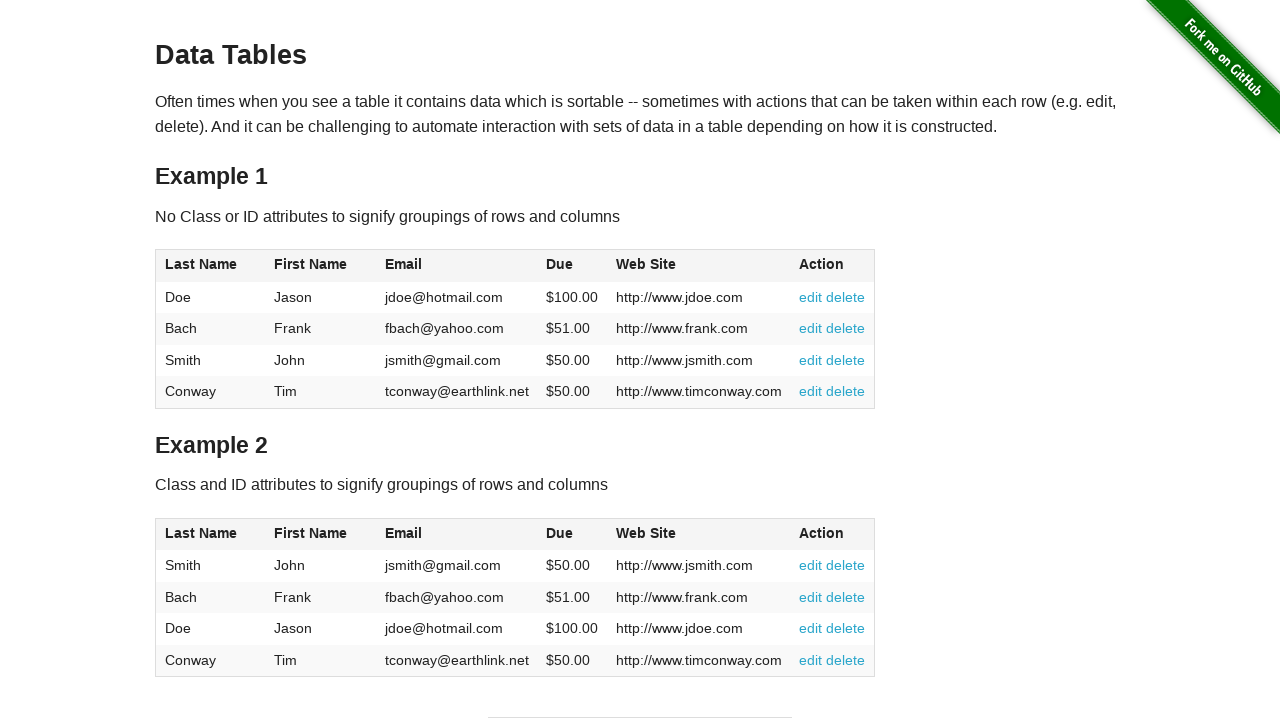

Due column table cells loaded
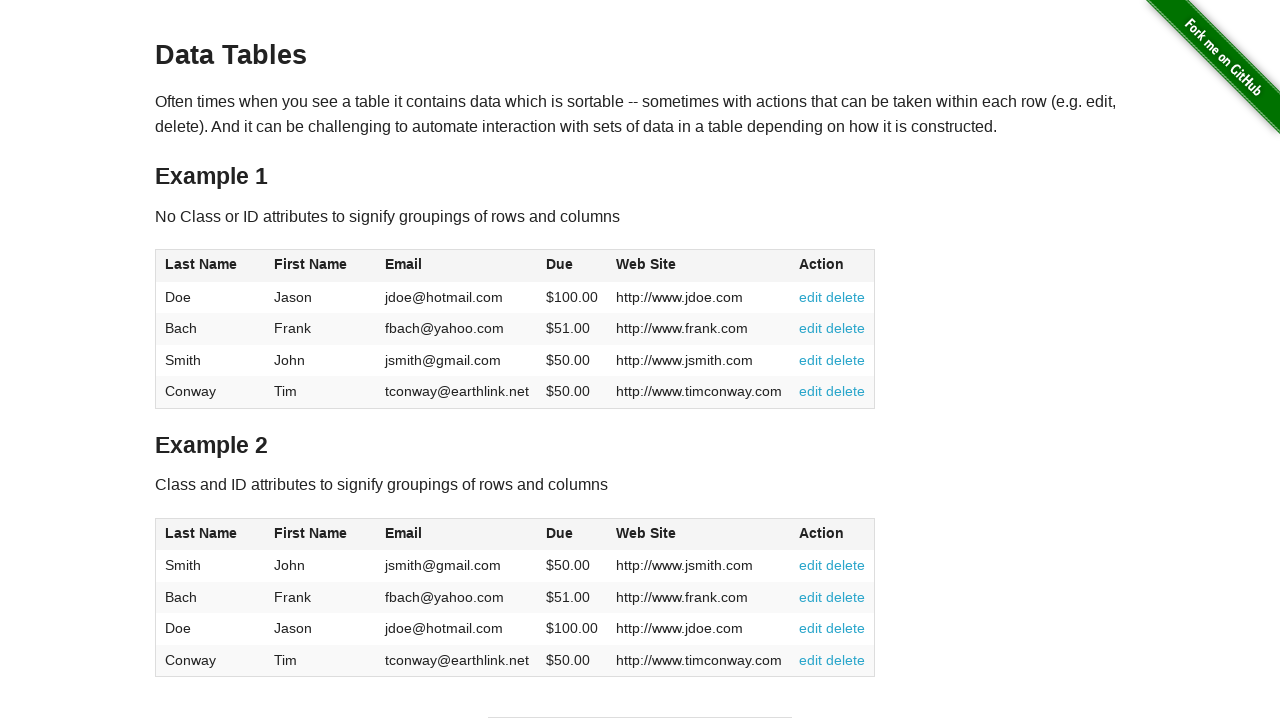

Retrieved all Due column values from table
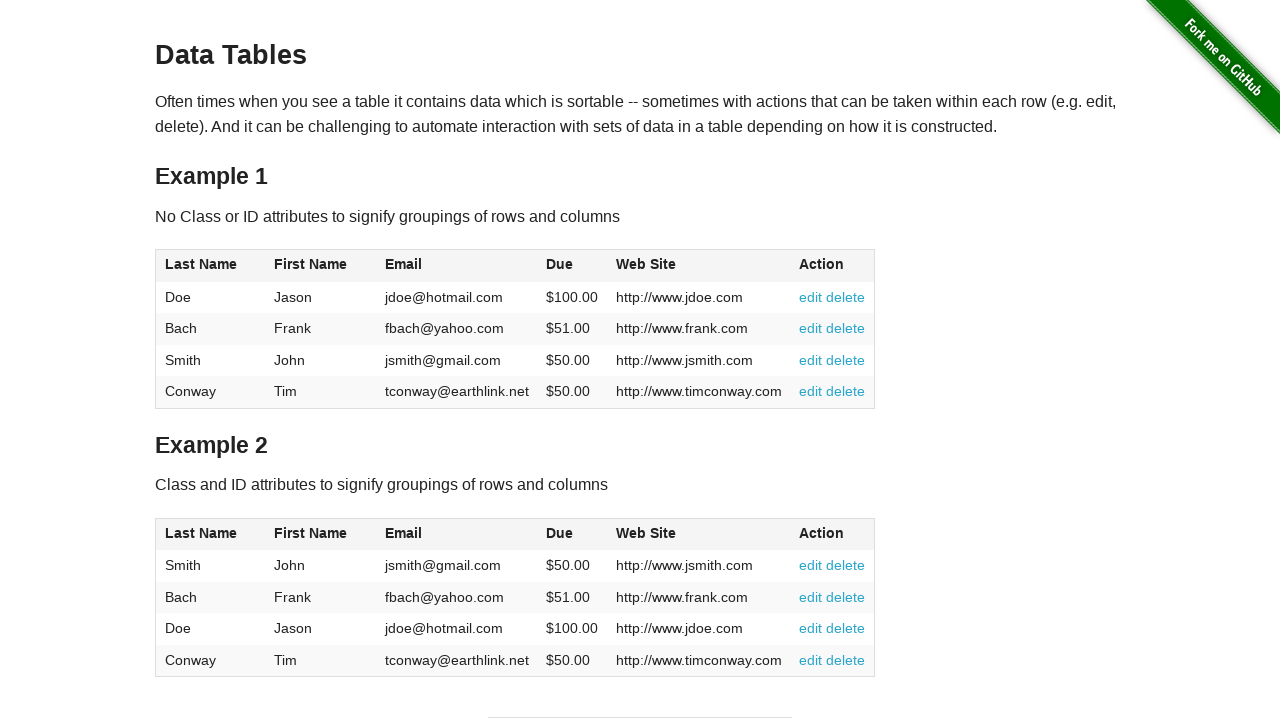

Converted Due values to floats for comparison
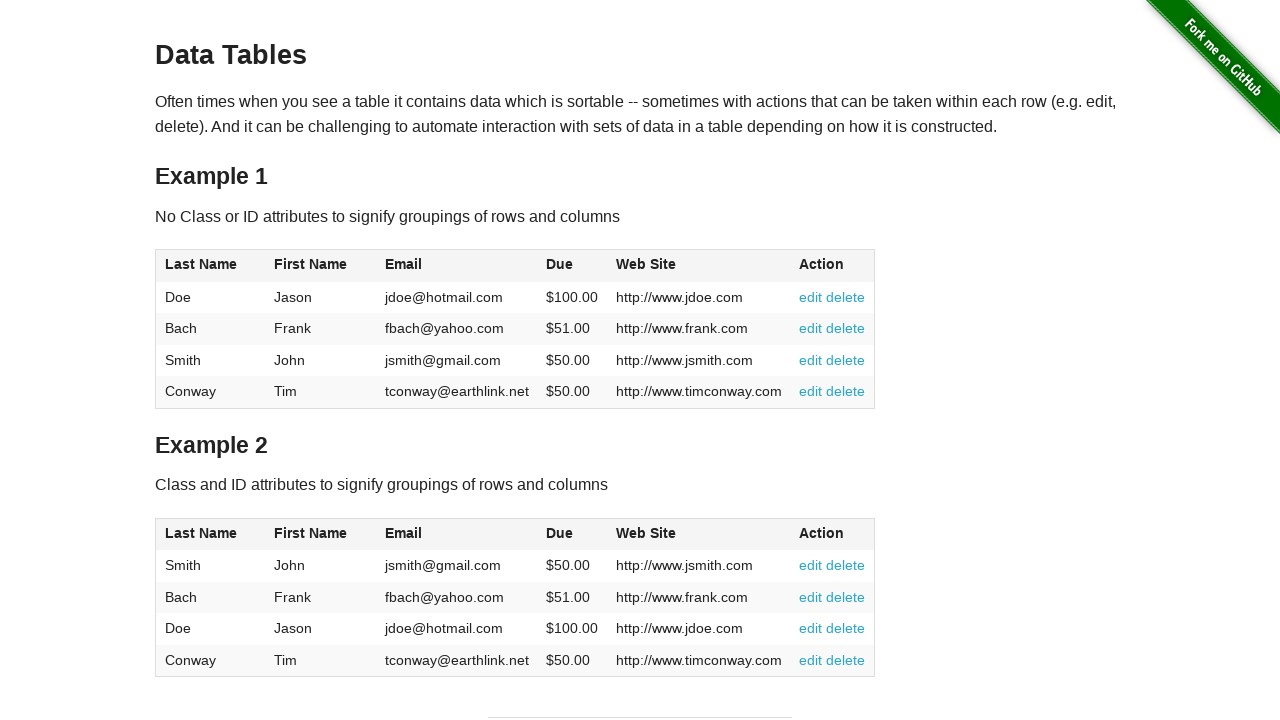

Verified Due column is sorted in descending order
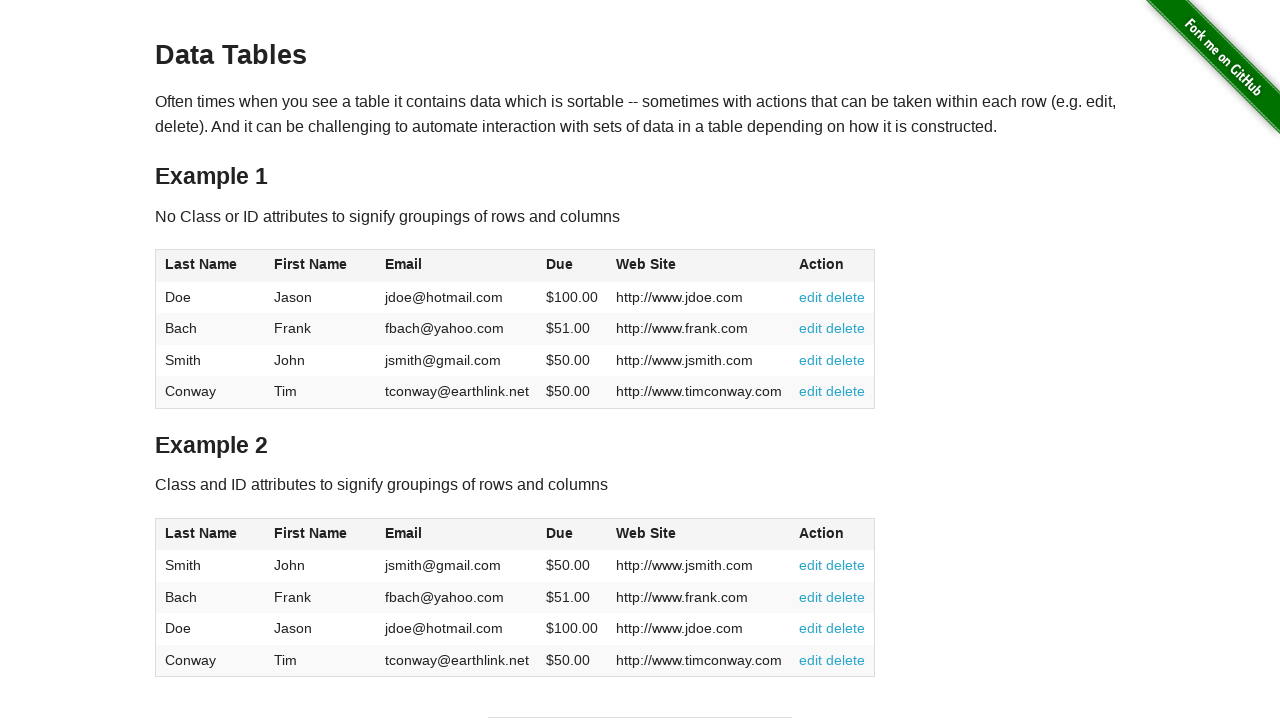

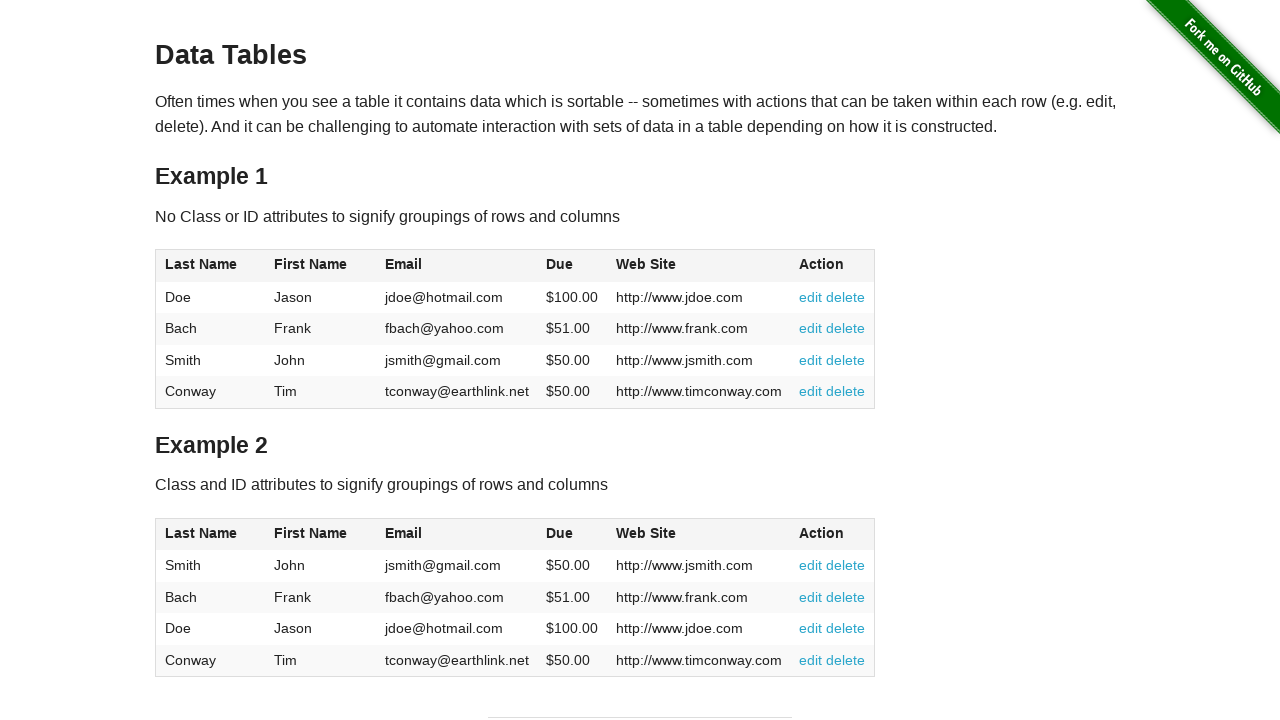